Navigates to W3Schools HTML tables tutorial page and verifies that table rows are present and loaded on the page.

Starting URL: https://www.w3schools.com/html/html_tables.asp

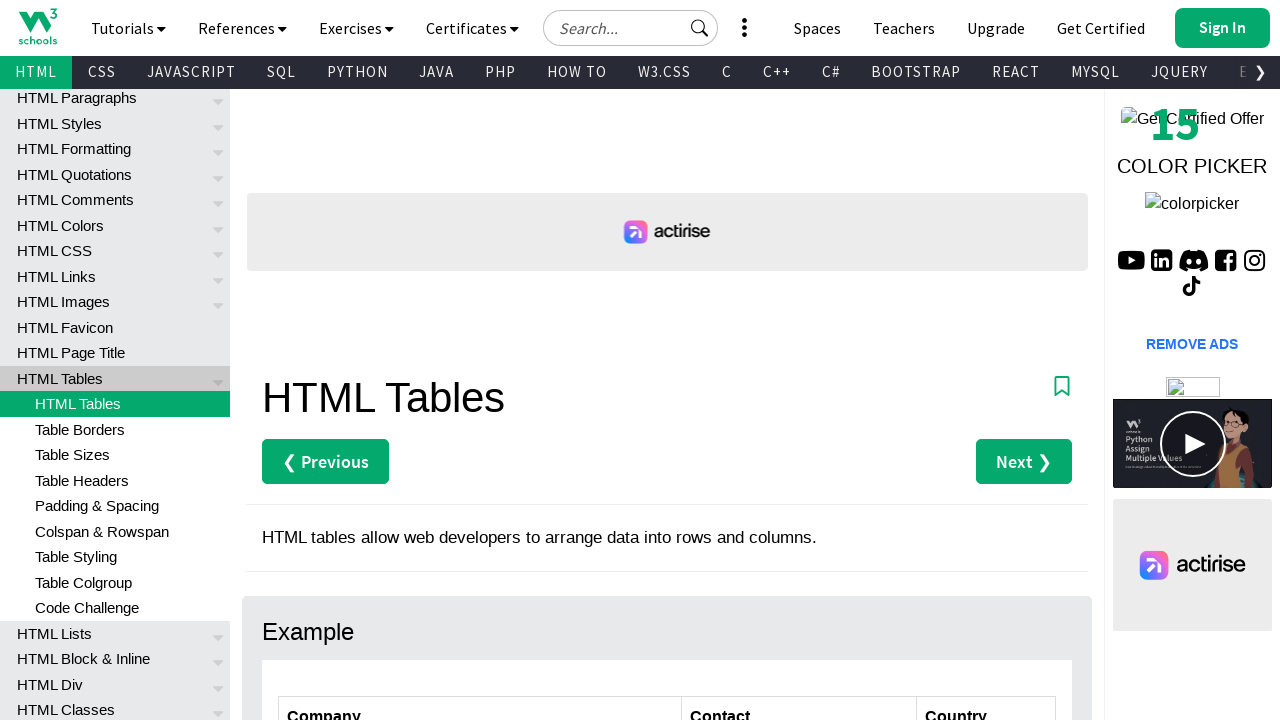

Navigated to W3Schools HTML tables tutorial page
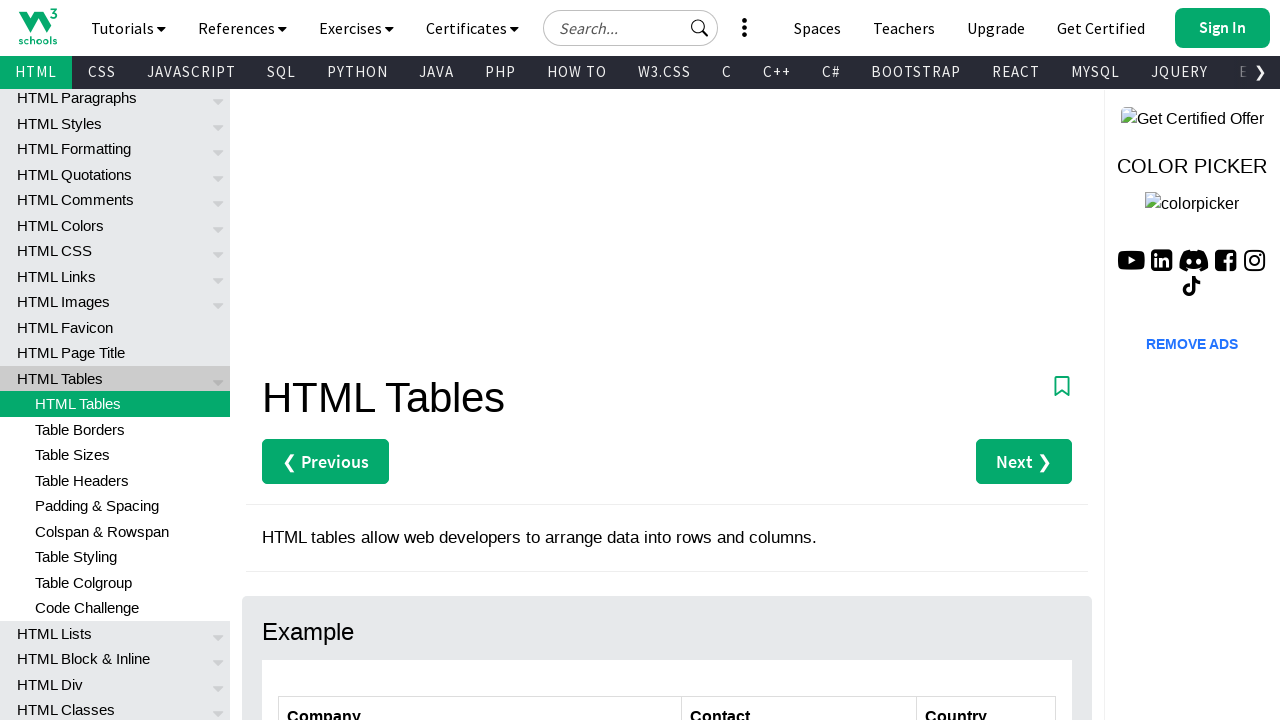

Table rows loaded on the page
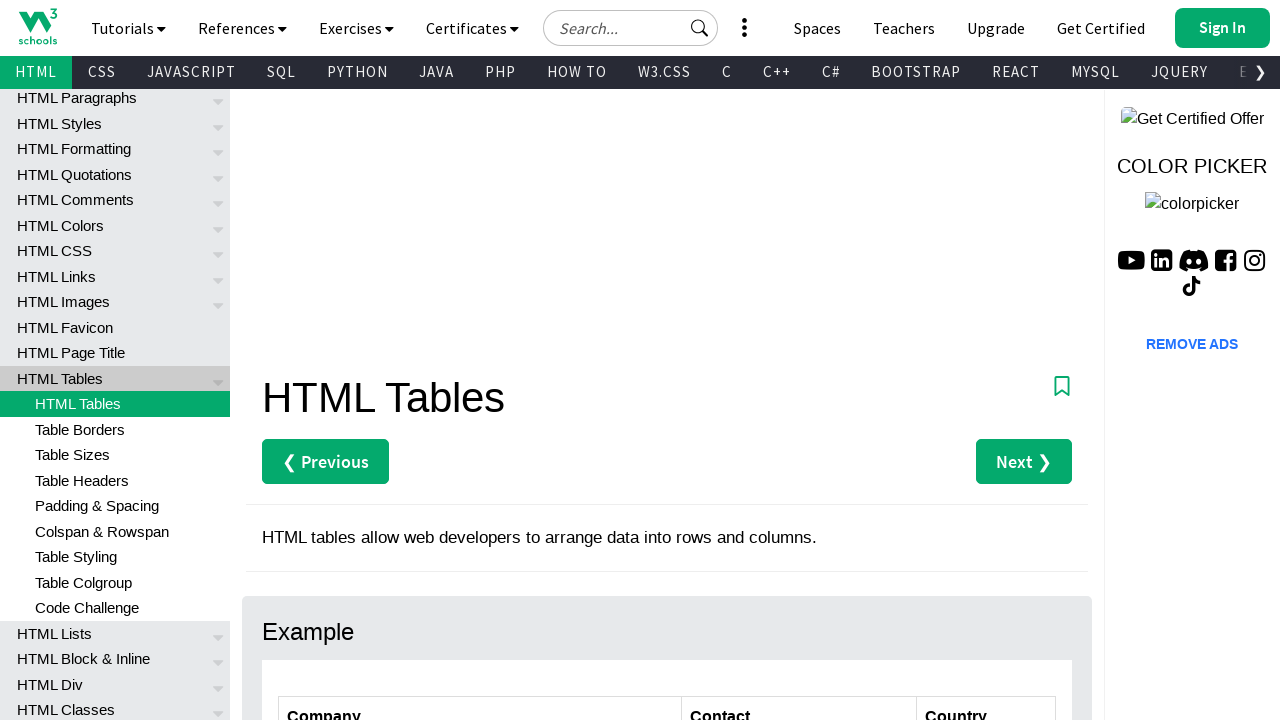

Located all table row elements
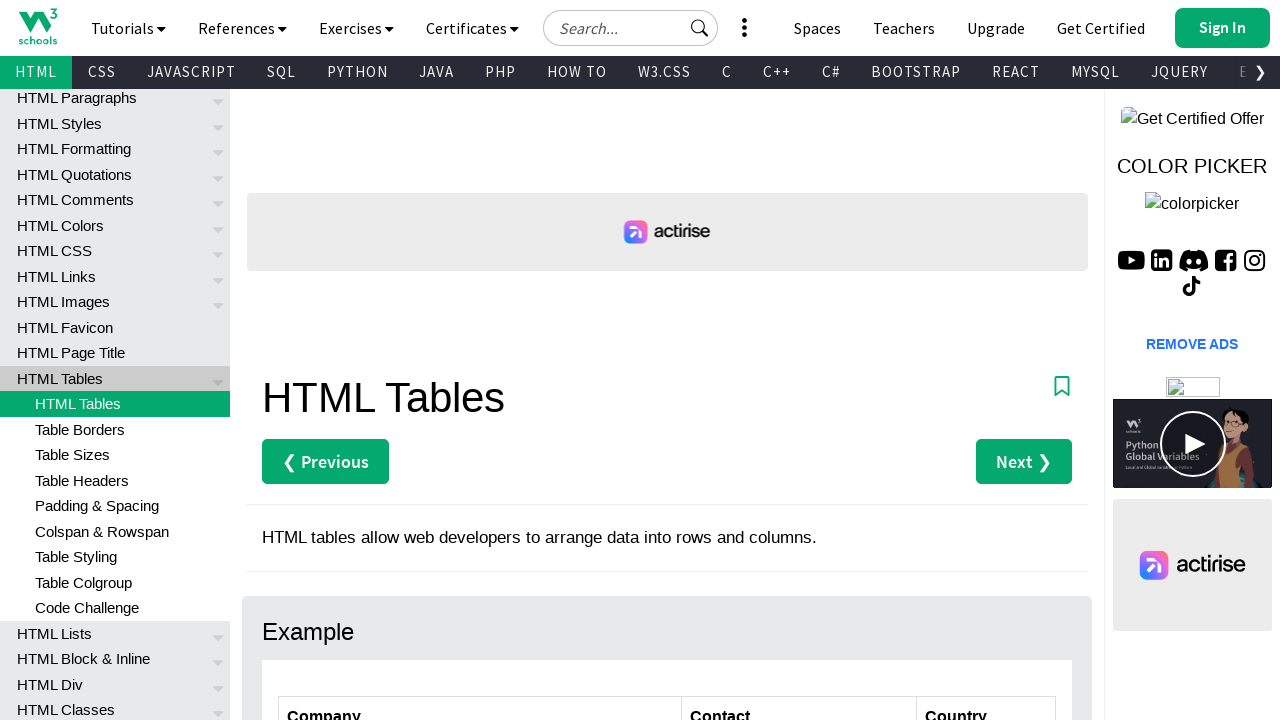

Verified that table contains more than 10 rows (found 18 rows)
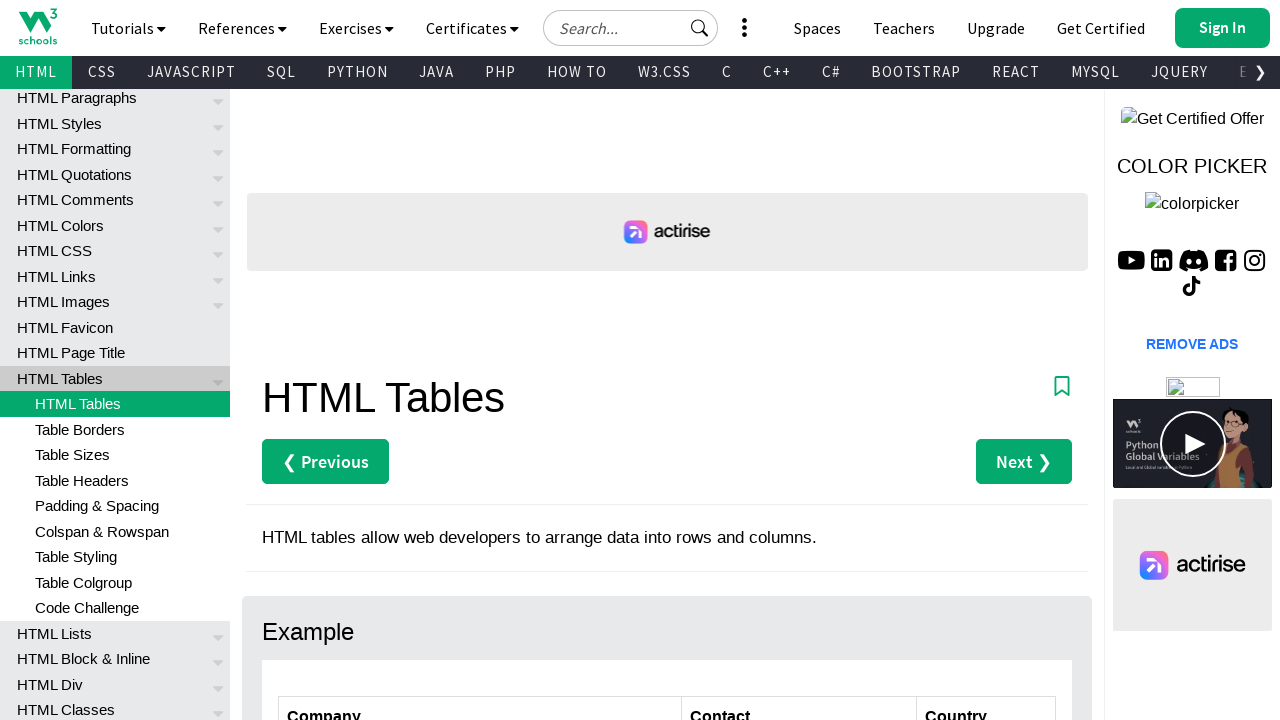

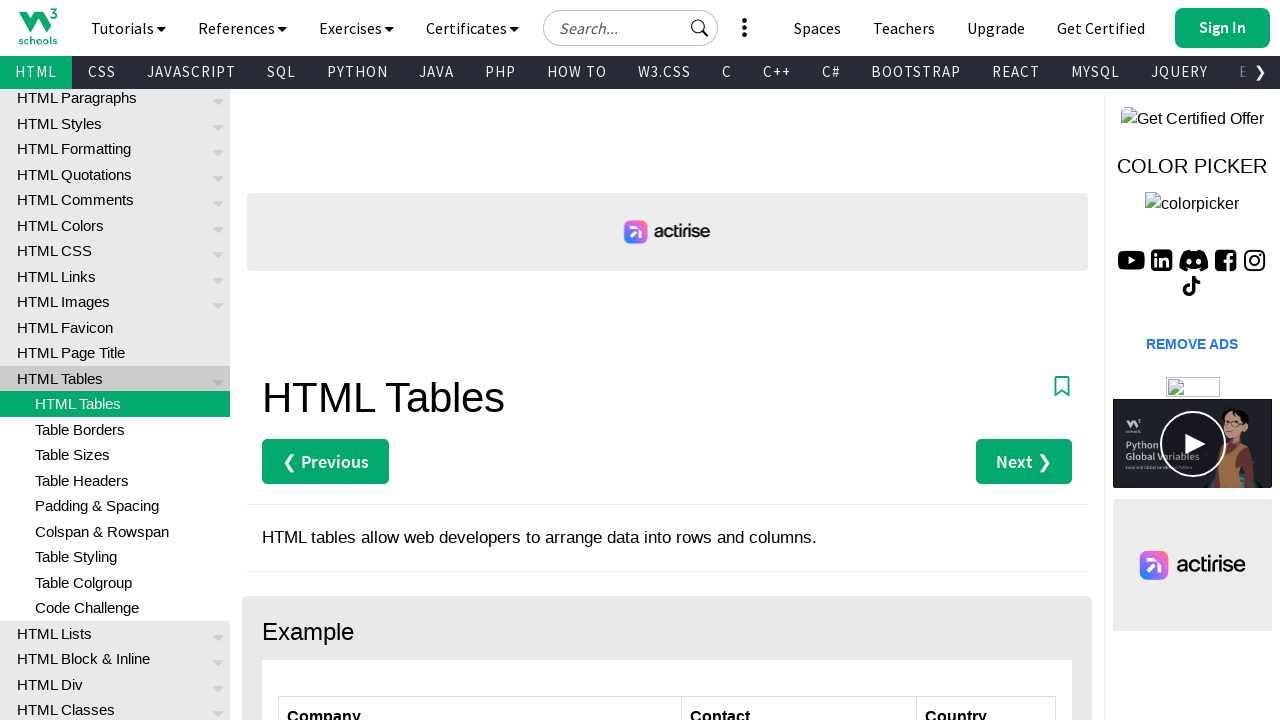